Tests that the clear completed button is hidden when no items are completed

Starting URL: https://demo.playwright.dev/todomvc

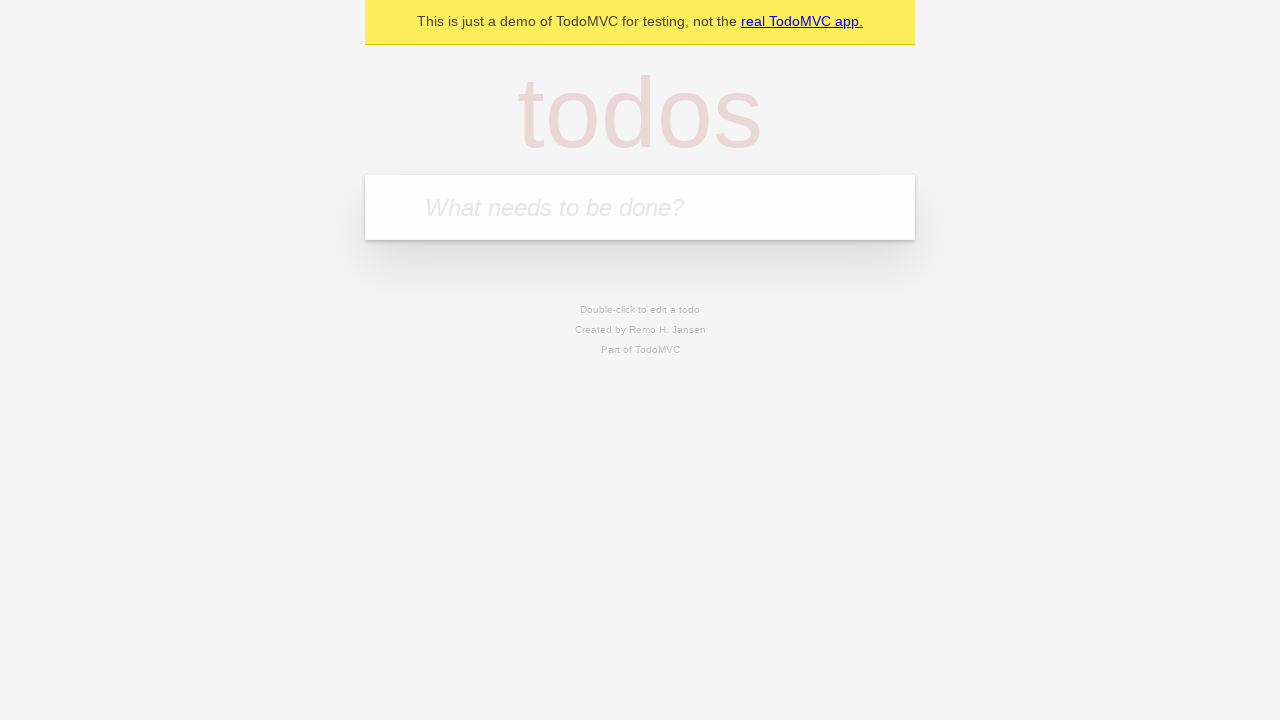

Filled new todo input with 'buy some cheese' on .new-todo
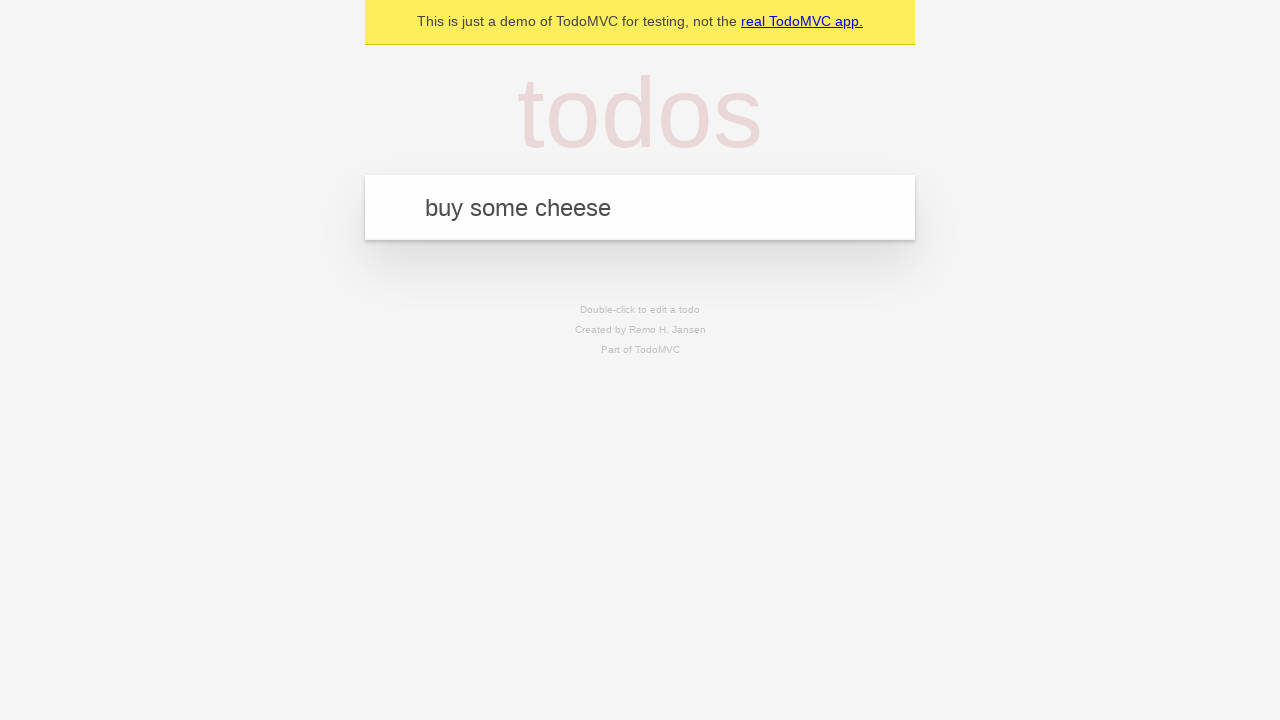

Pressed Enter to add first todo on .new-todo
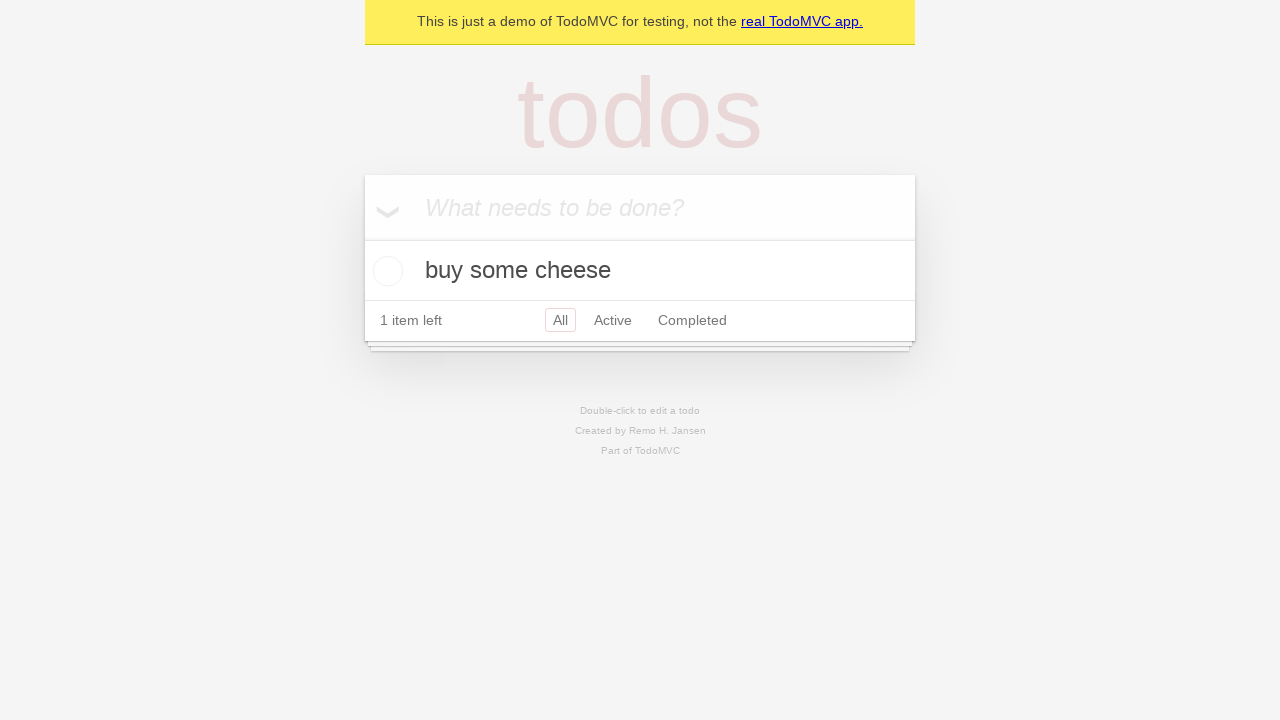

Filled new todo input with 'feed the cat' on .new-todo
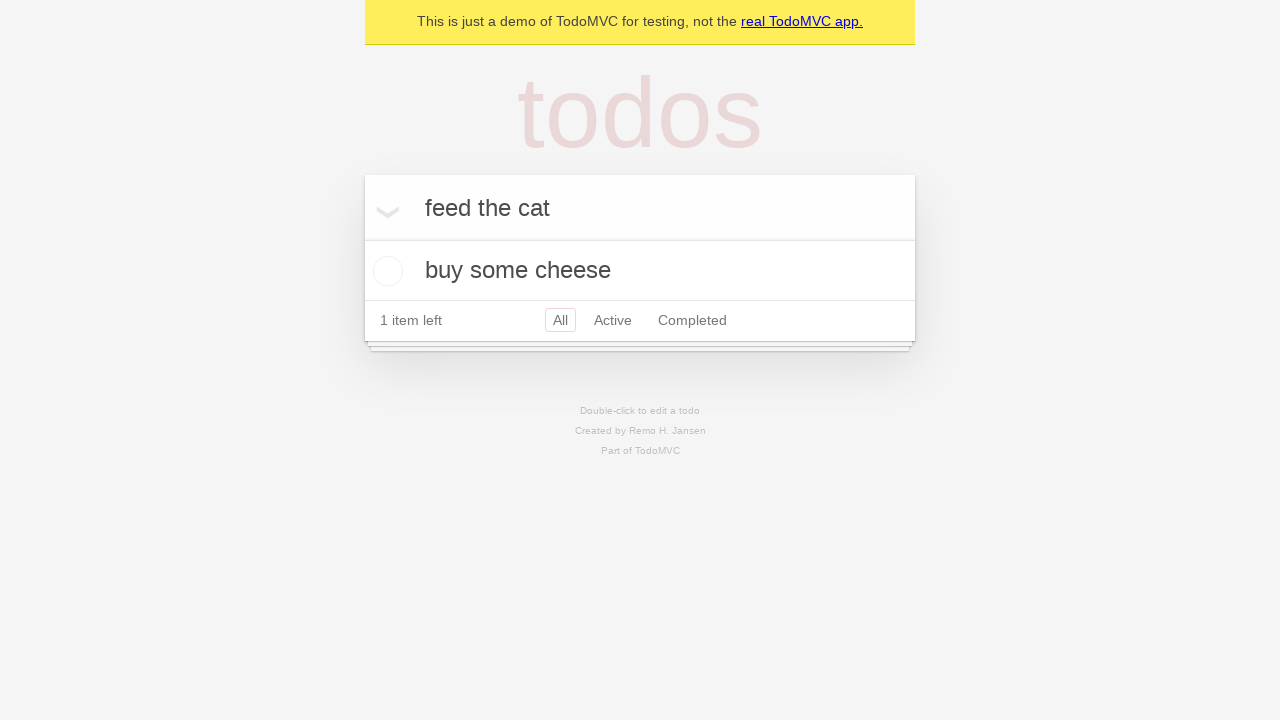

Pressed Enter to add second todo on .new-todo
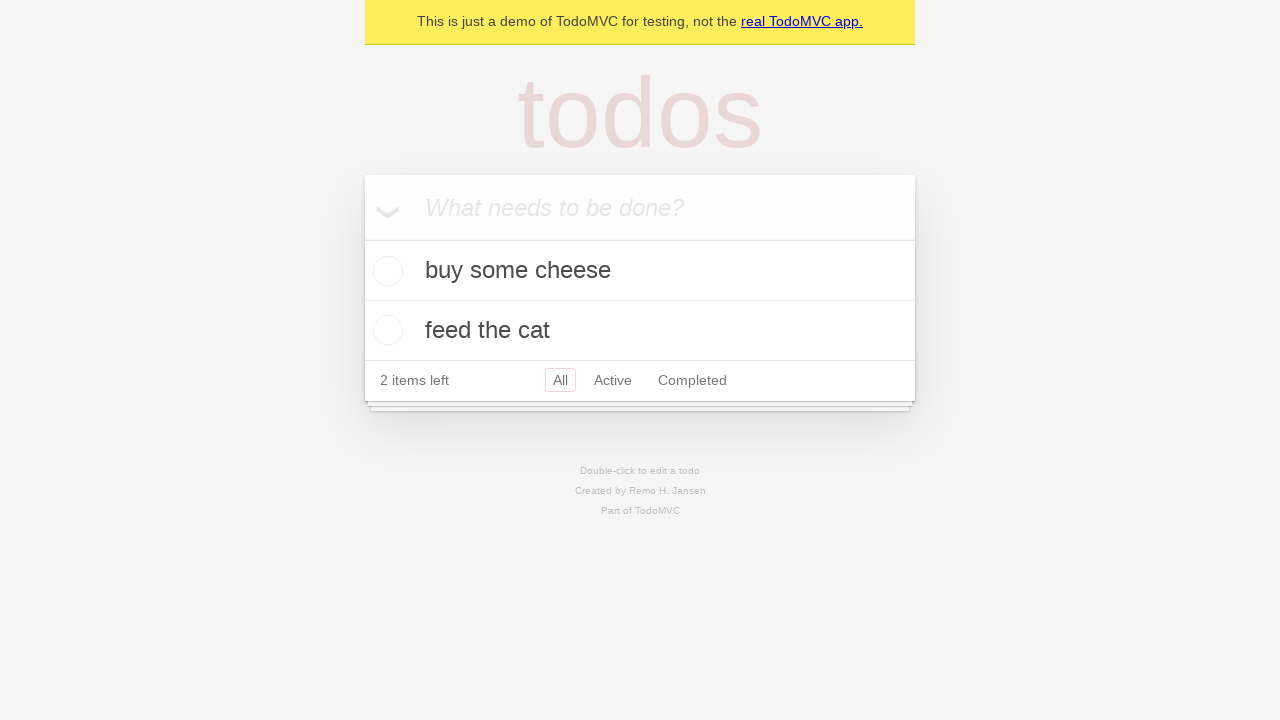

Filled new todo input with 'book a doctors appointment' on .new-todo
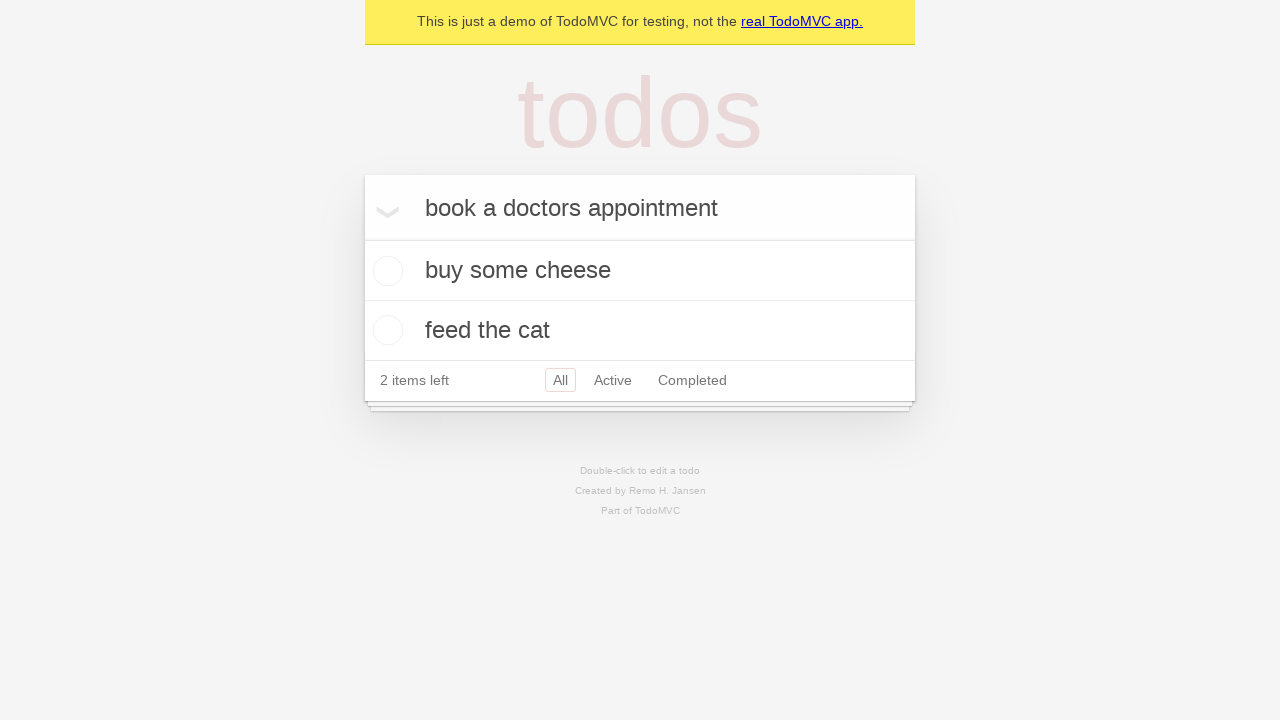

Pressed Enter to add third todo on .new-todo
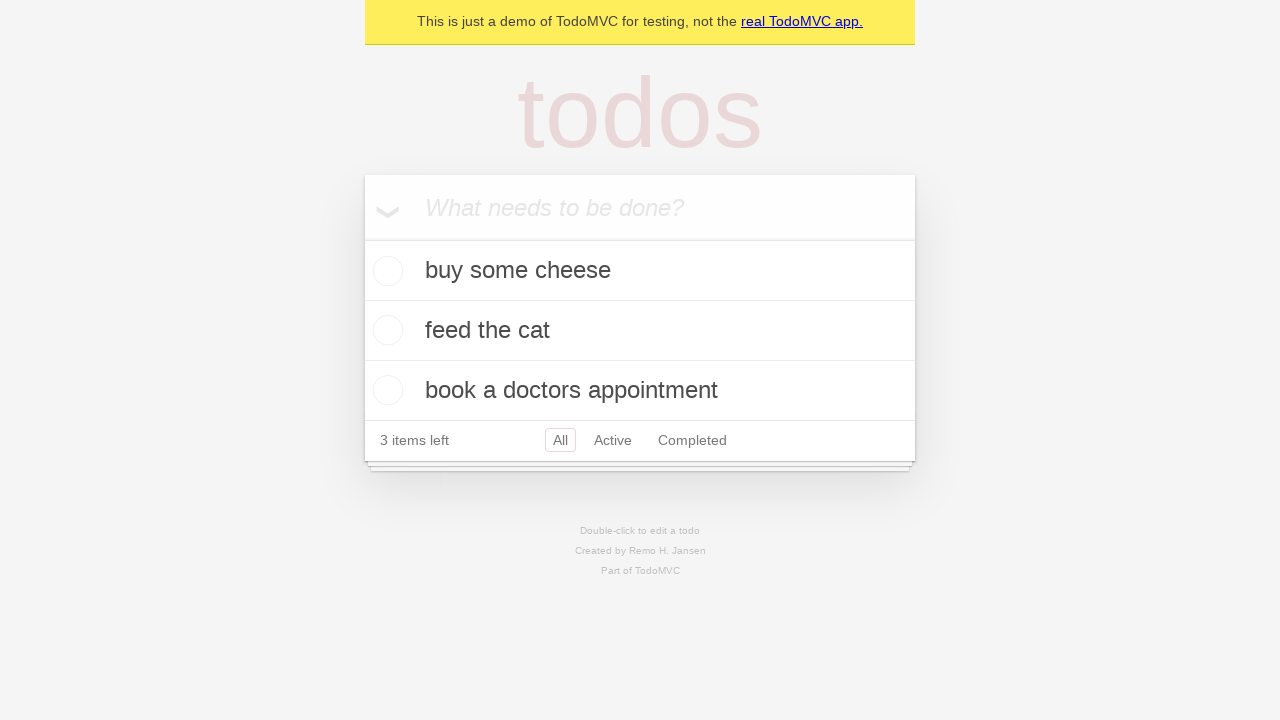

Waited for all three todos to be displayed
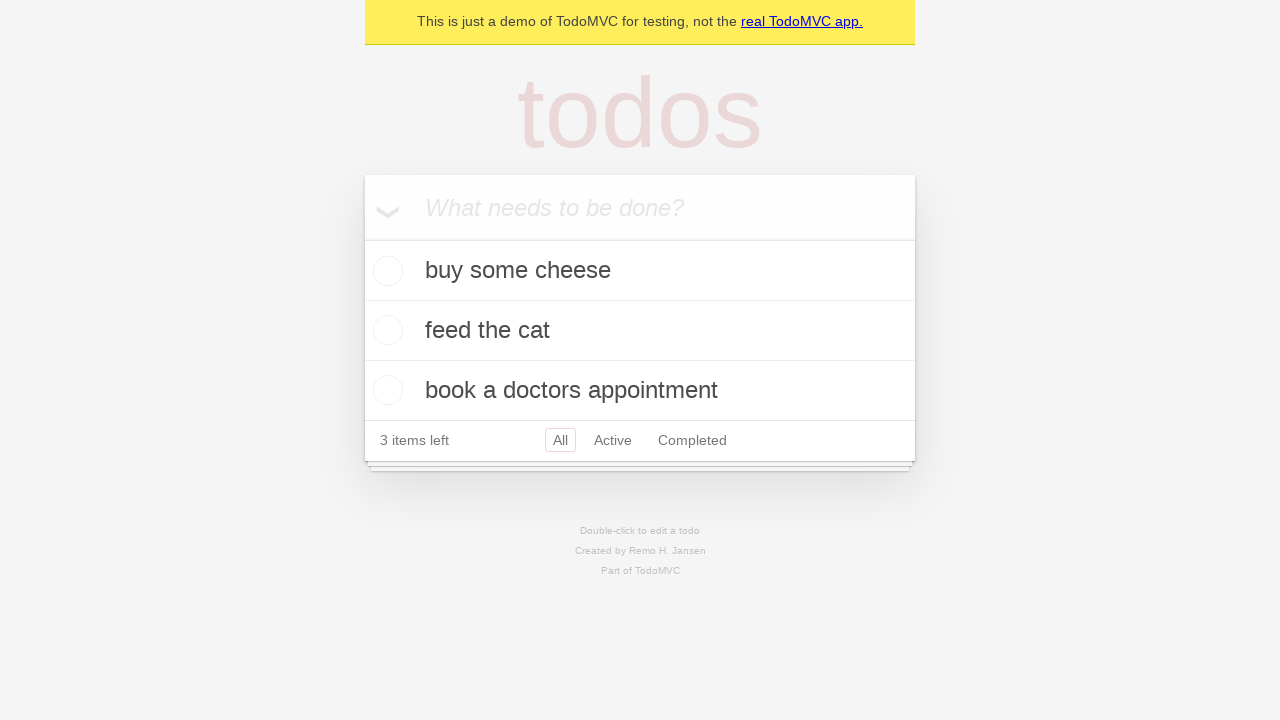

Checked the first todo item as completed at (385, 271) on .todo-list li .toggle >> nth=0
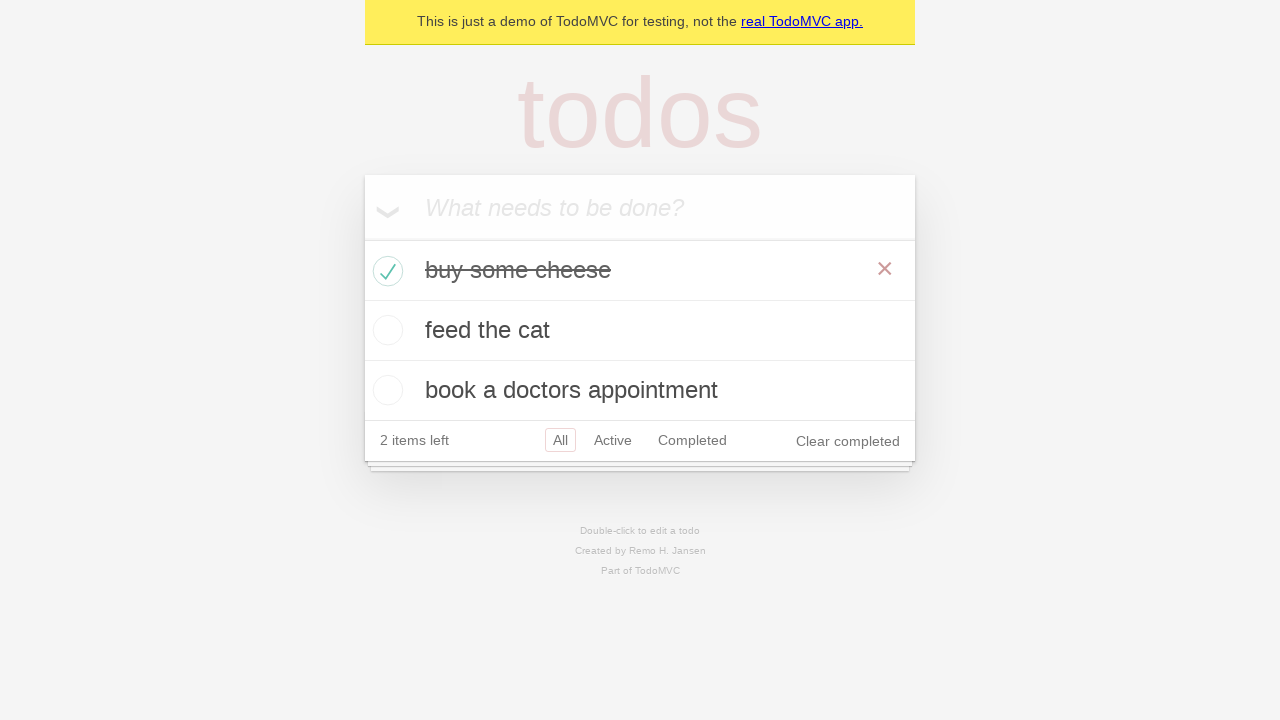

Clicked clear completed button to remove completed items at (848, 441) on .clear-completed
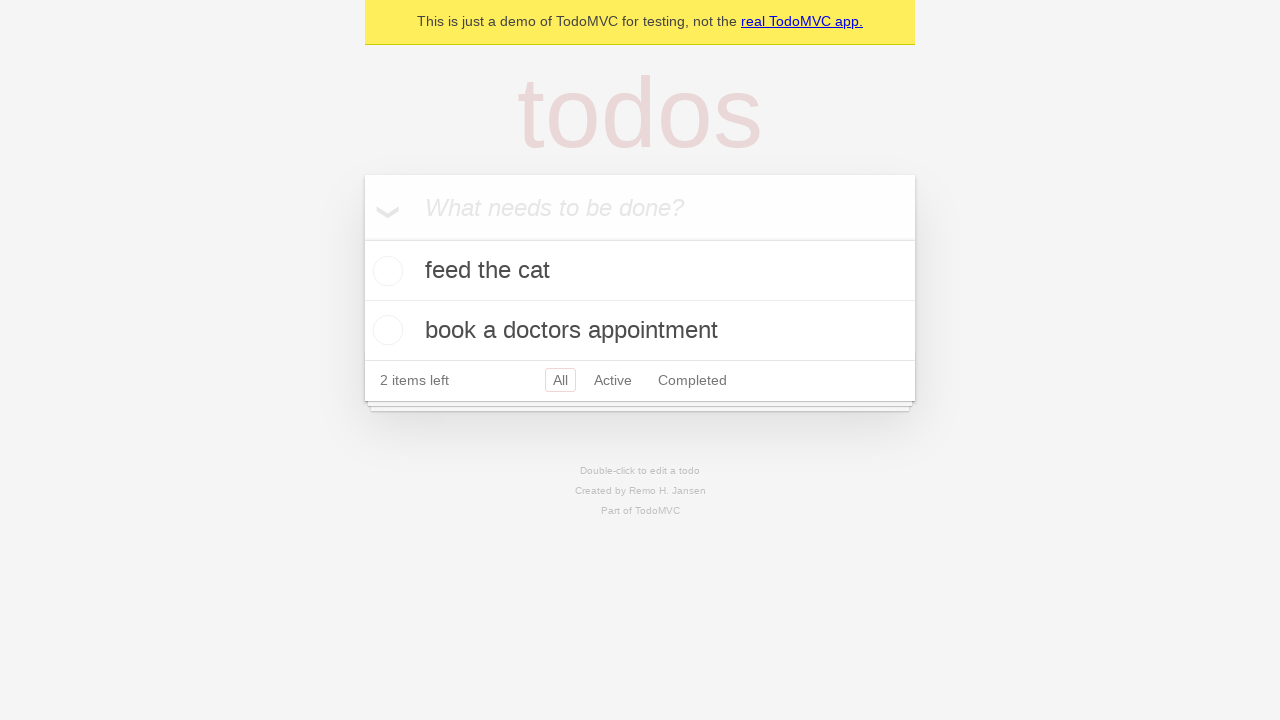

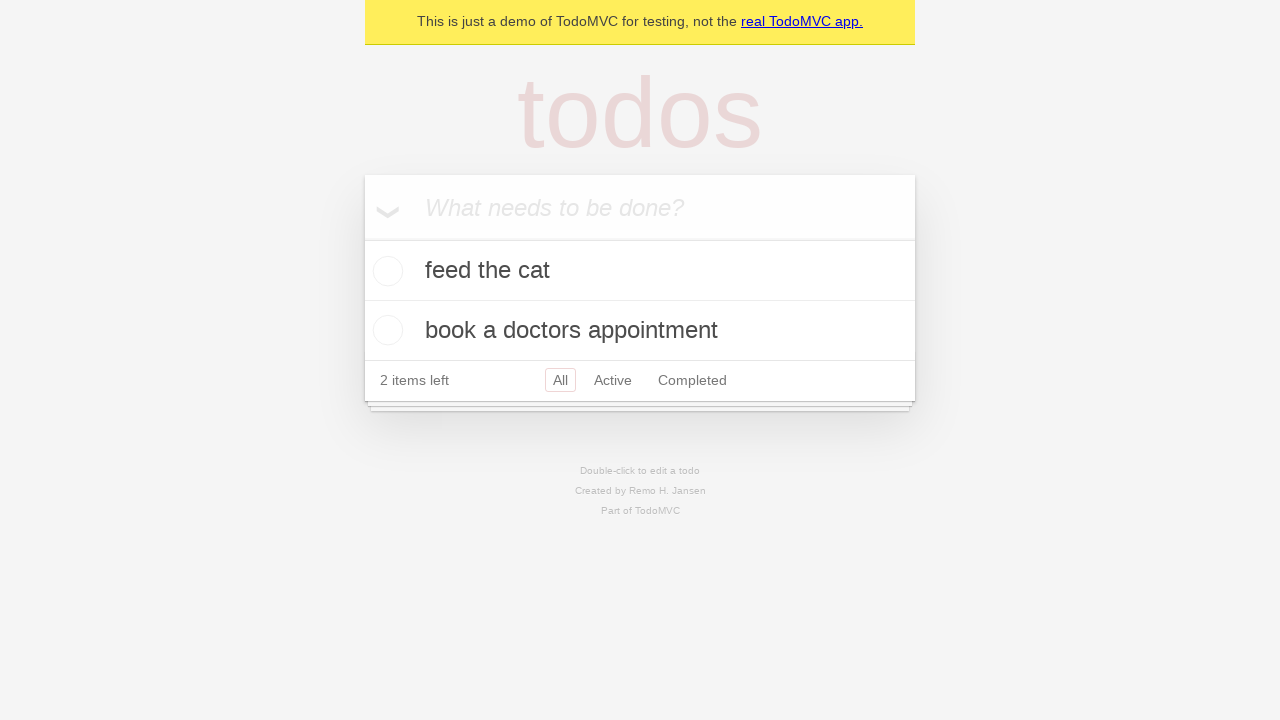